Tests DuckDuckGo search functionality by entering a search query and submitting it

Starting URL: https://duckduckgo.com

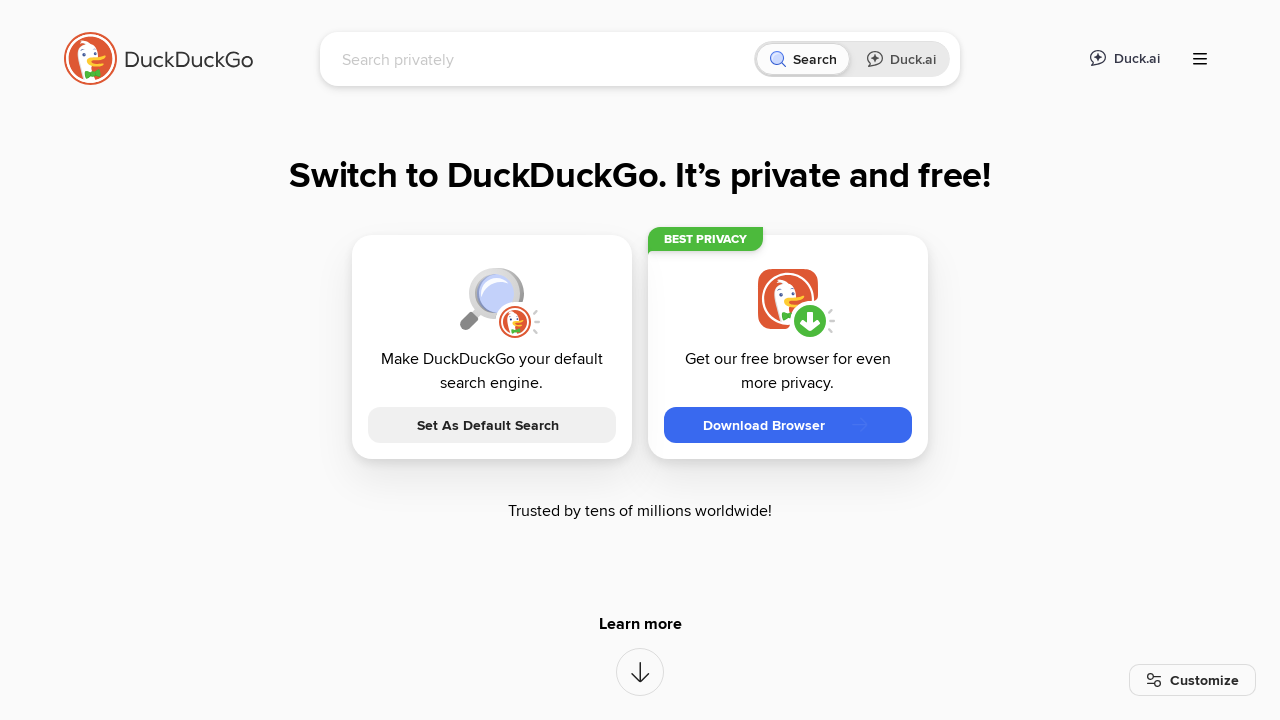

Filled search box with 'selenide heisenbug' on input[name='q']
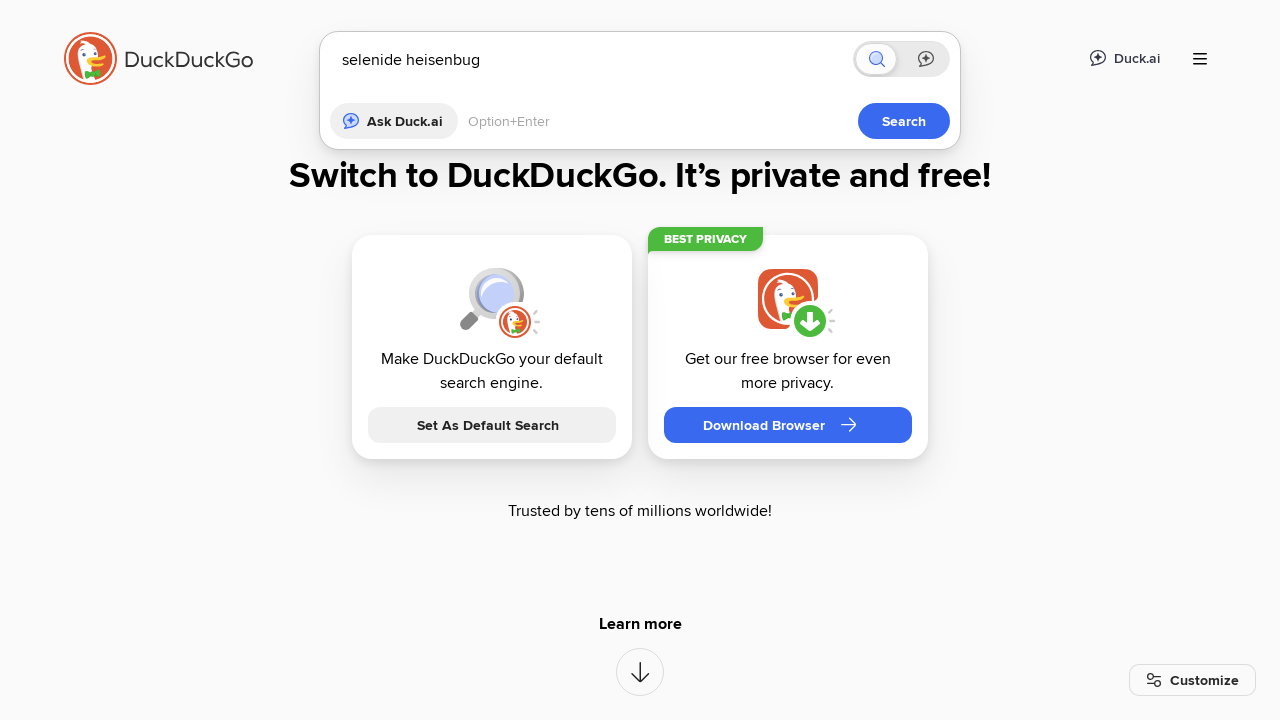

Pressed Enter to submit search query on input[name='q']
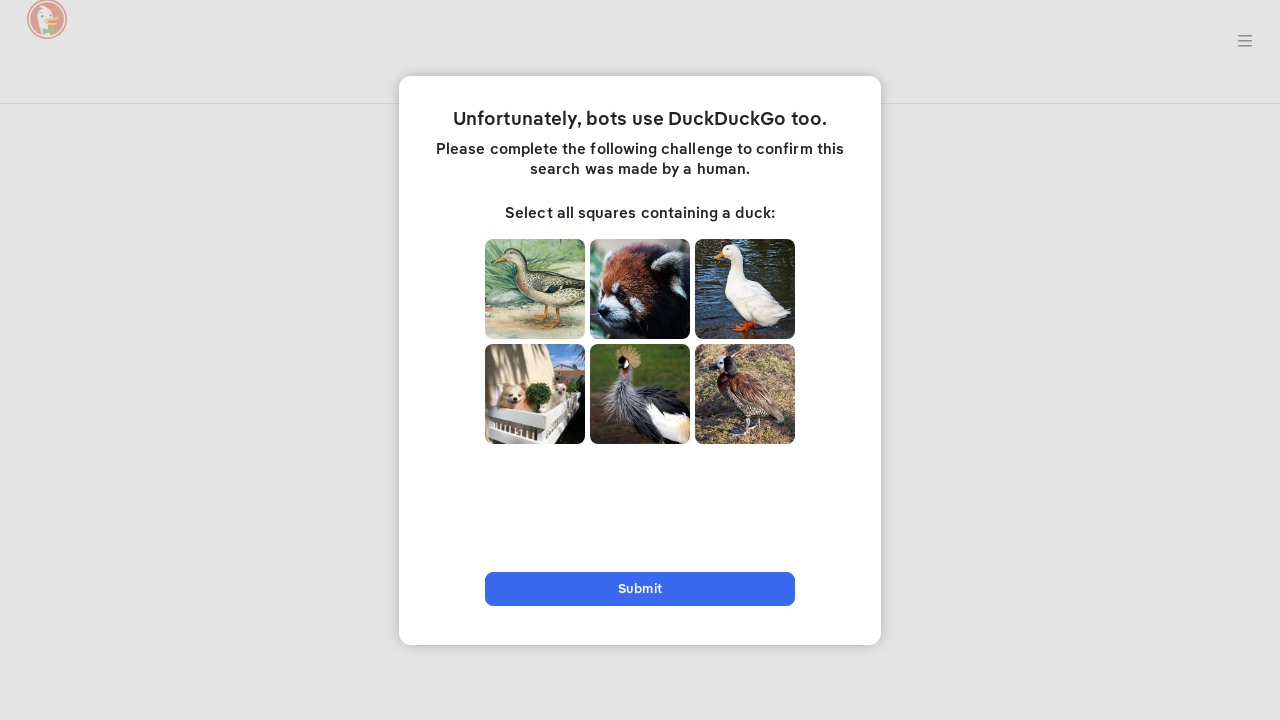

Search results page loaded successfully
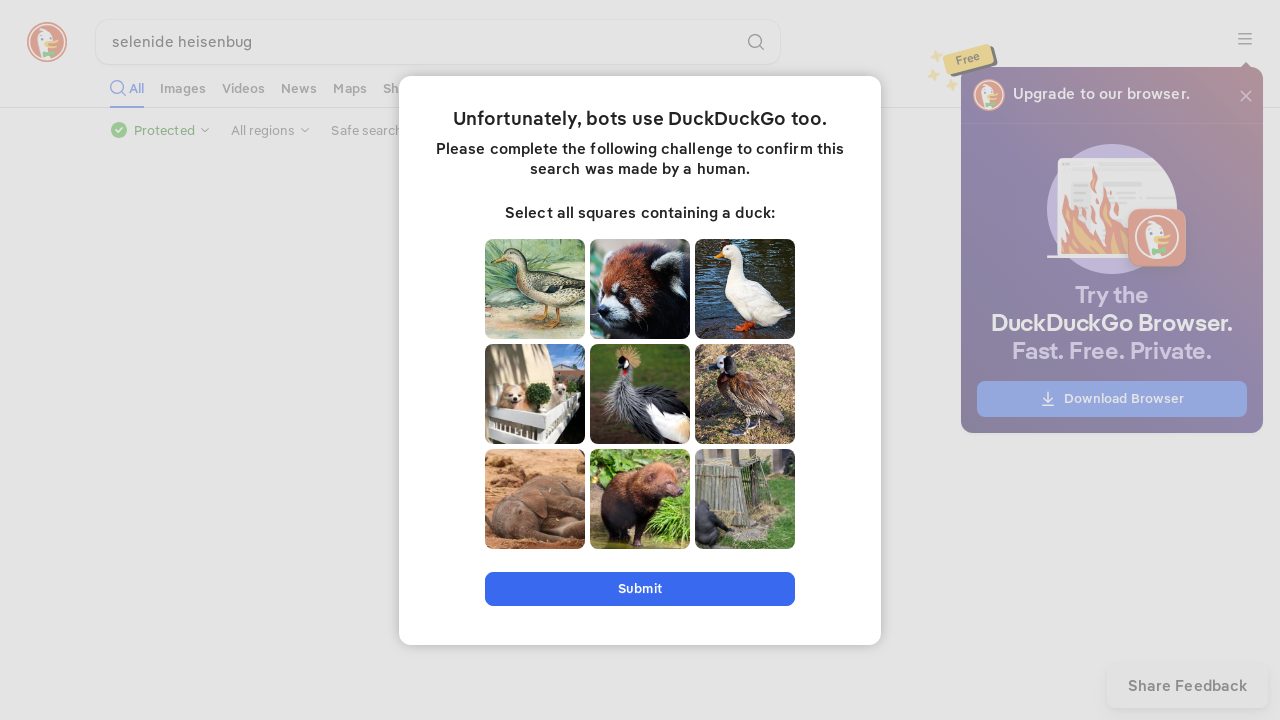

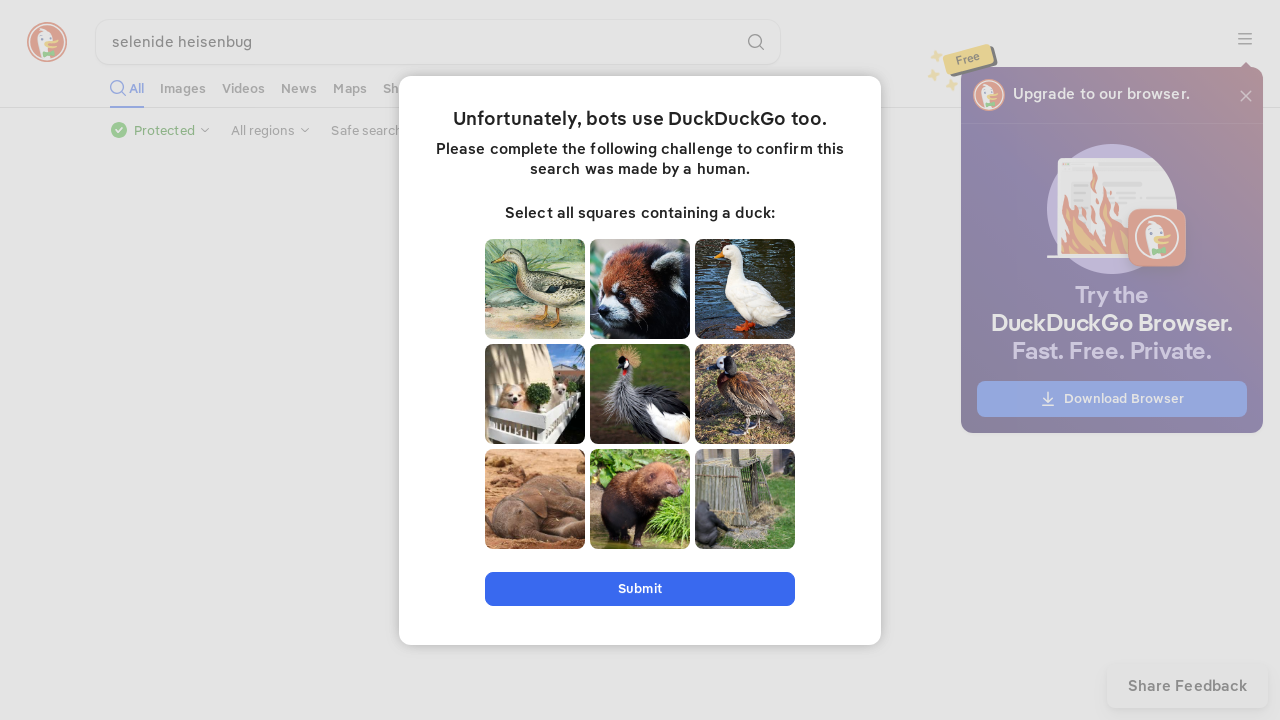